Tests that clicking the Add button opens a registration modal with a visible First Name input field

Starting URL: https://demoqa.com/webtables

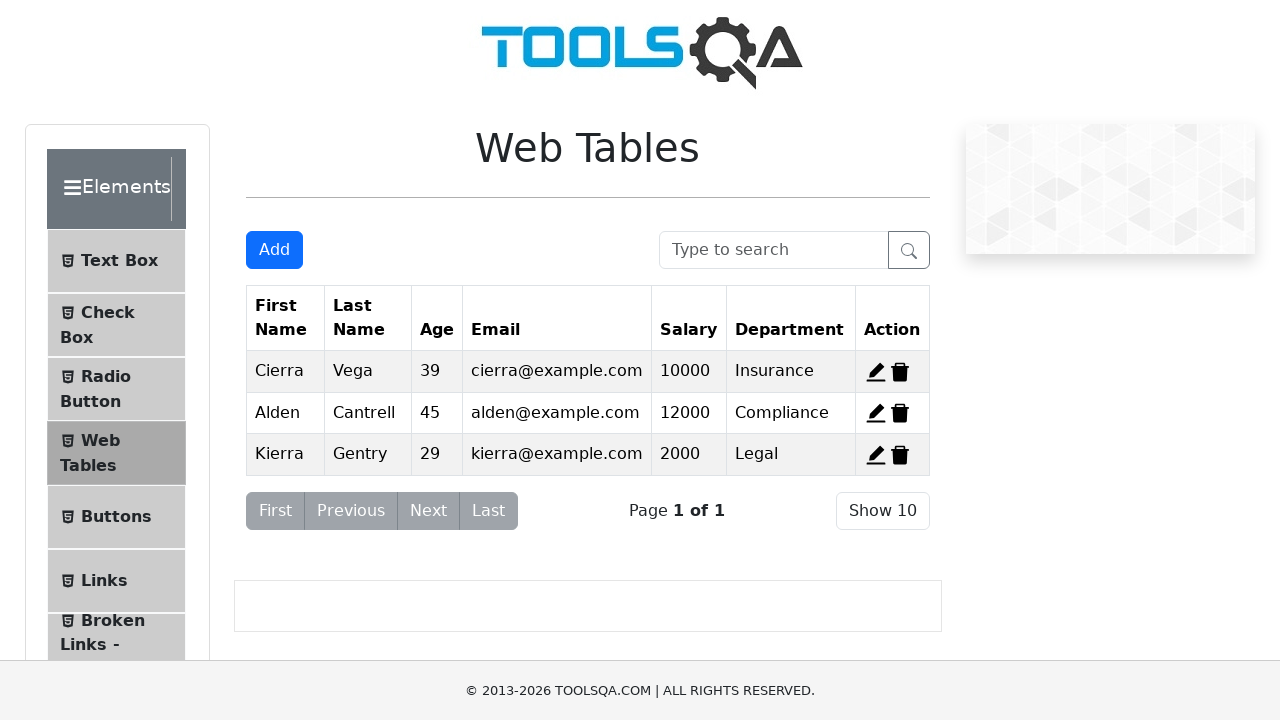

Navigated to Web Tables demo page
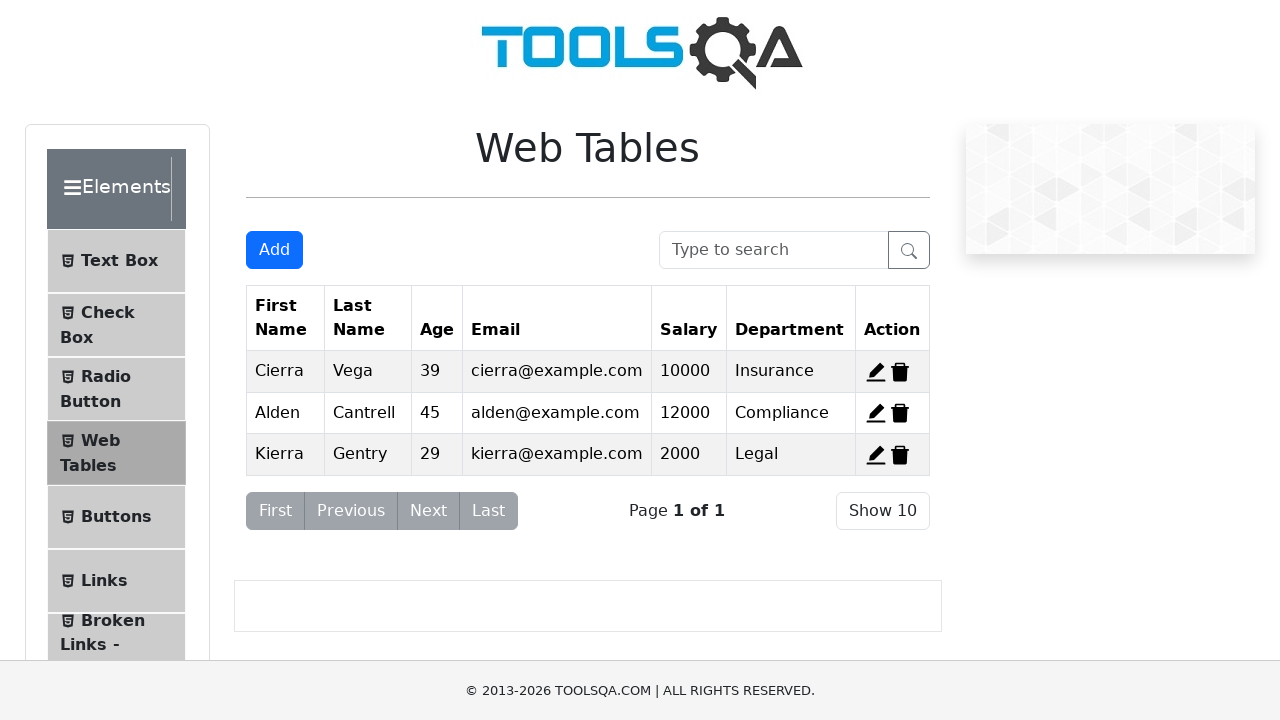

Clicked Add button to open registration modal at (274, 250) on xpath=//button[@id='addNewRecordButton']
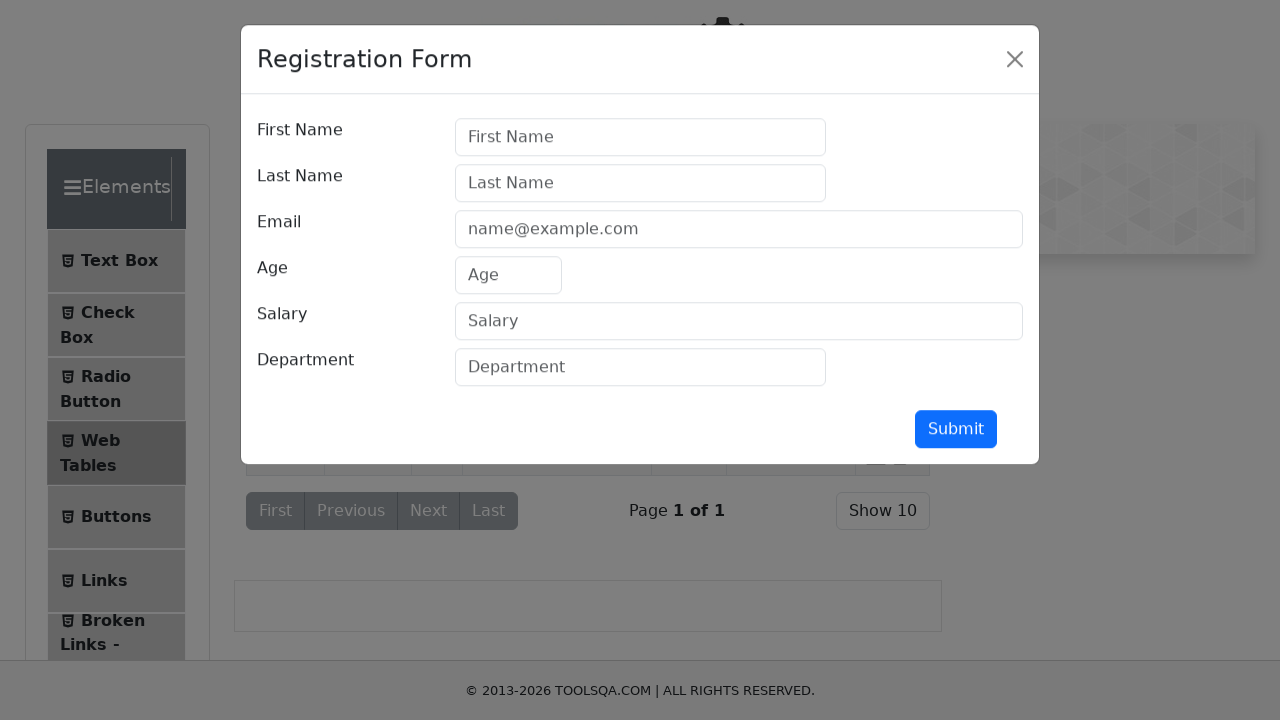

First Name input field is visible in the modal
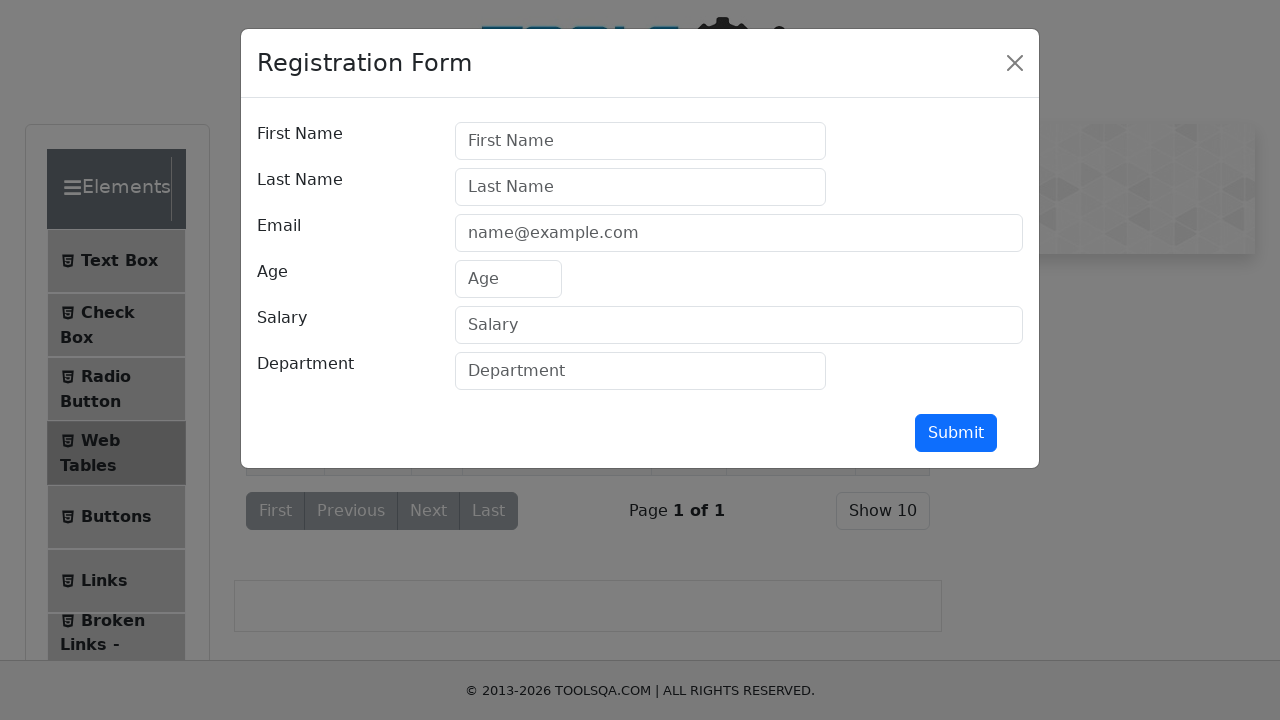

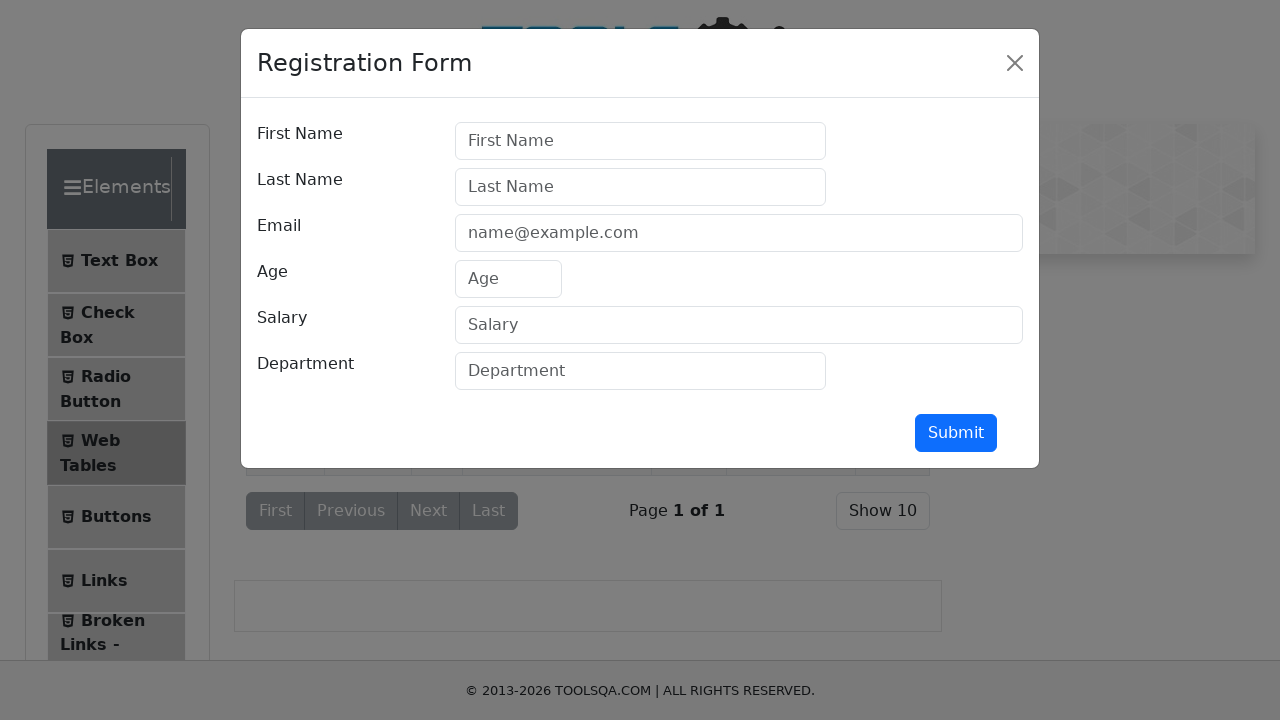